Tests window switching functionality by clicking a link that opens a new window, extracting text from the new window, and using it in the parent window

Starting URL: https://rahulshettyacademy.com/loginpagePractise/

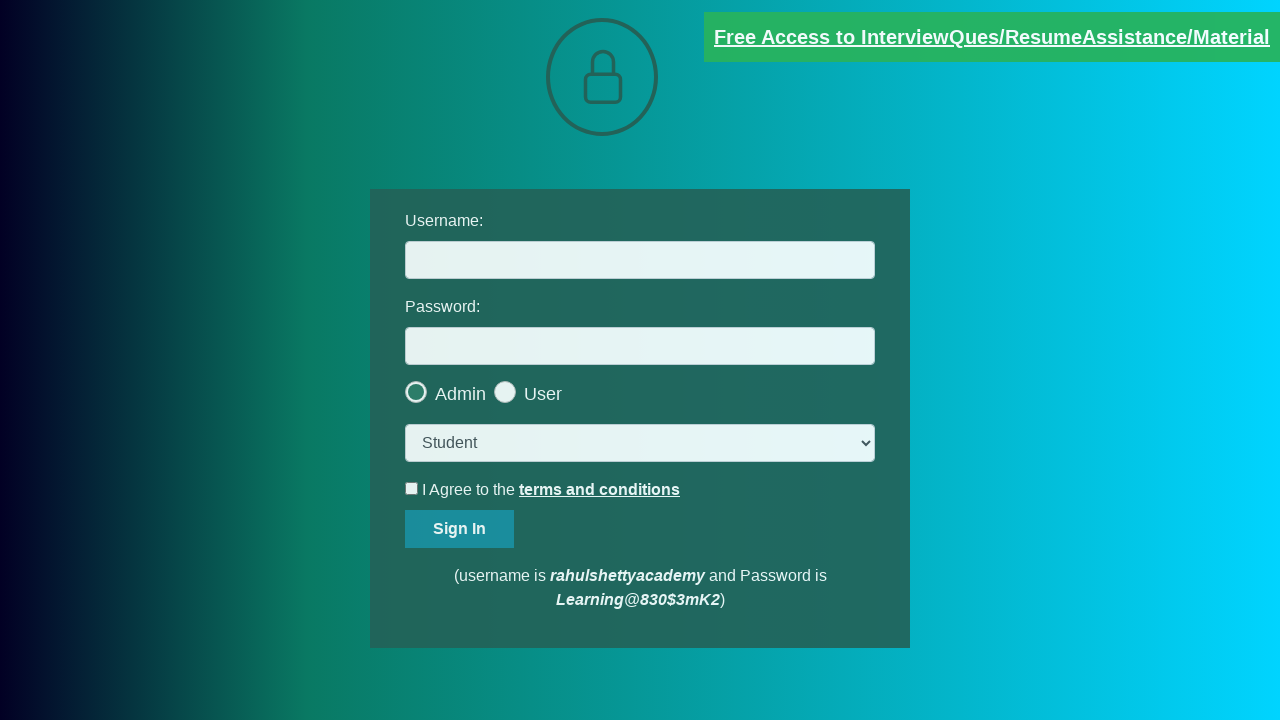

Clicked link that opens a new window at (992, 37) on a.blinkingText
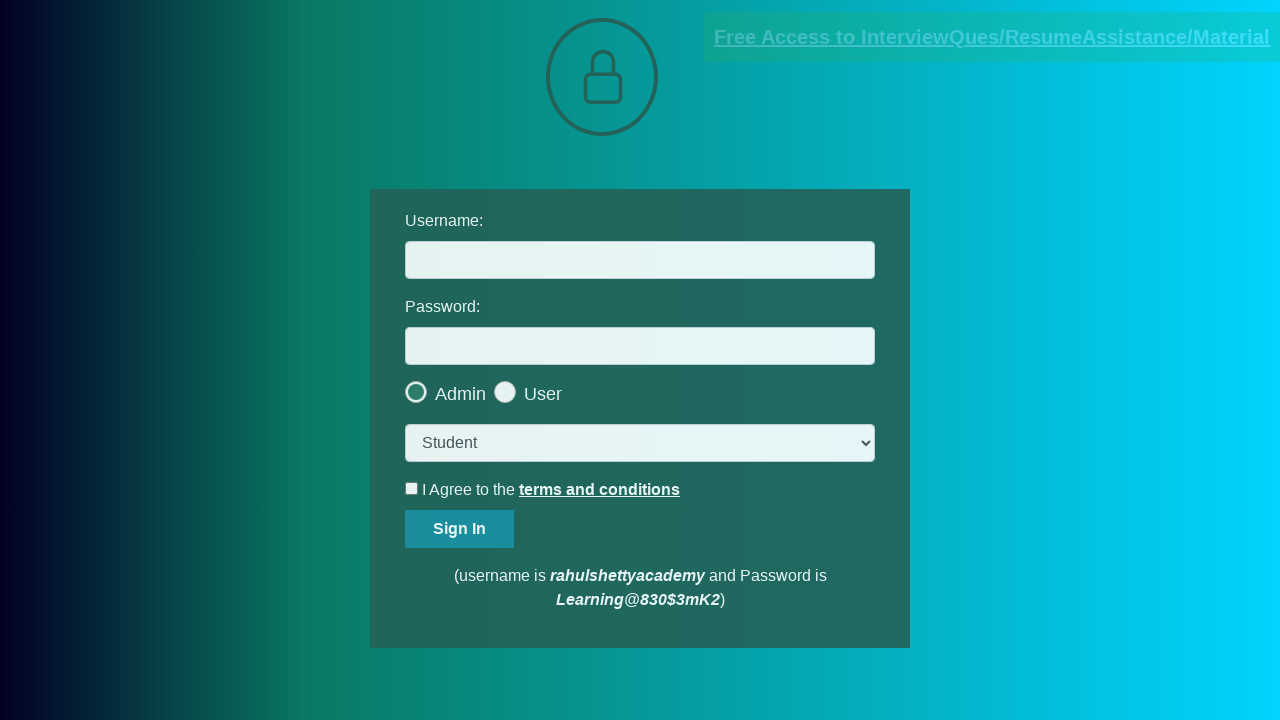

New window/tab opened and captured
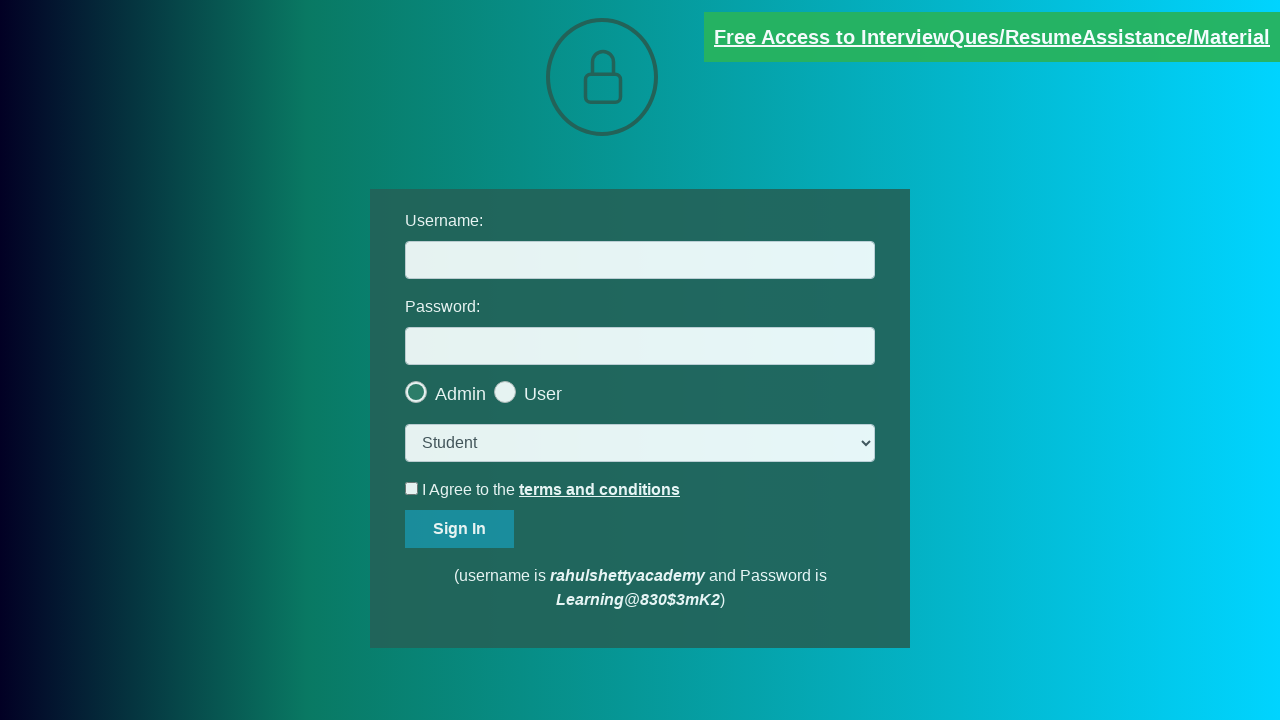

New page finished loading
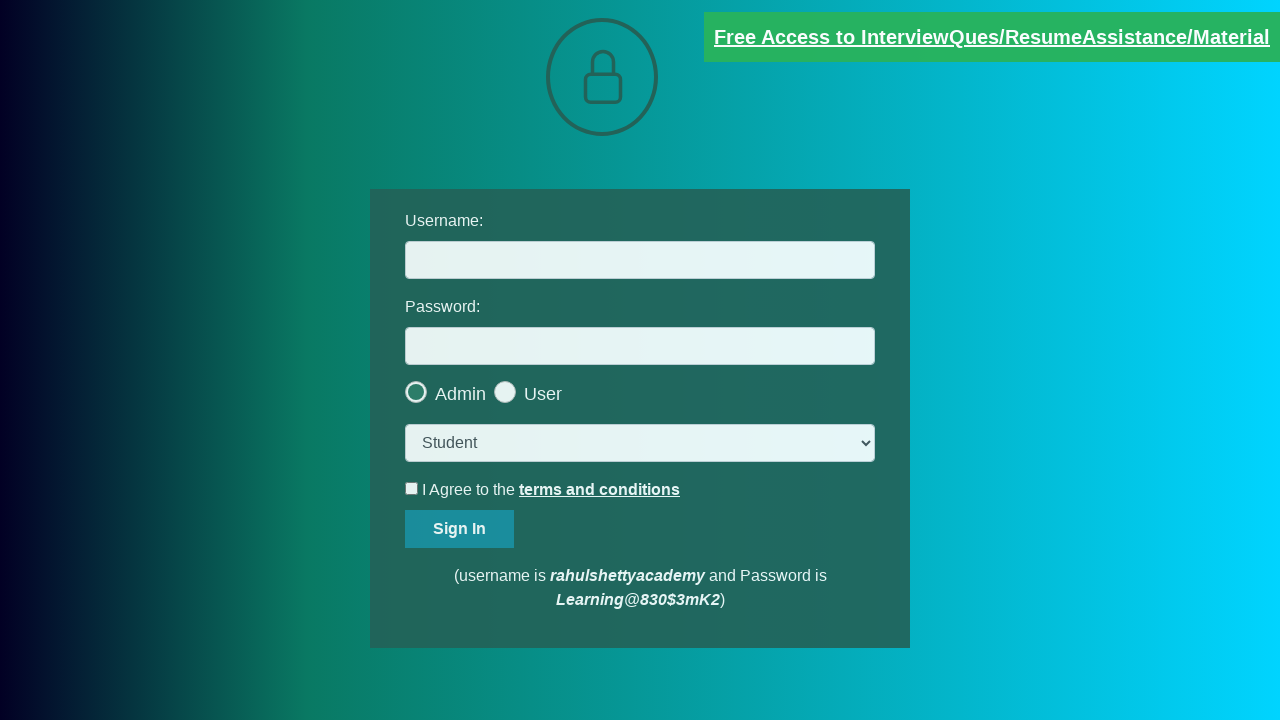

Extracted email text: mentor@rahulshettyacademy.com
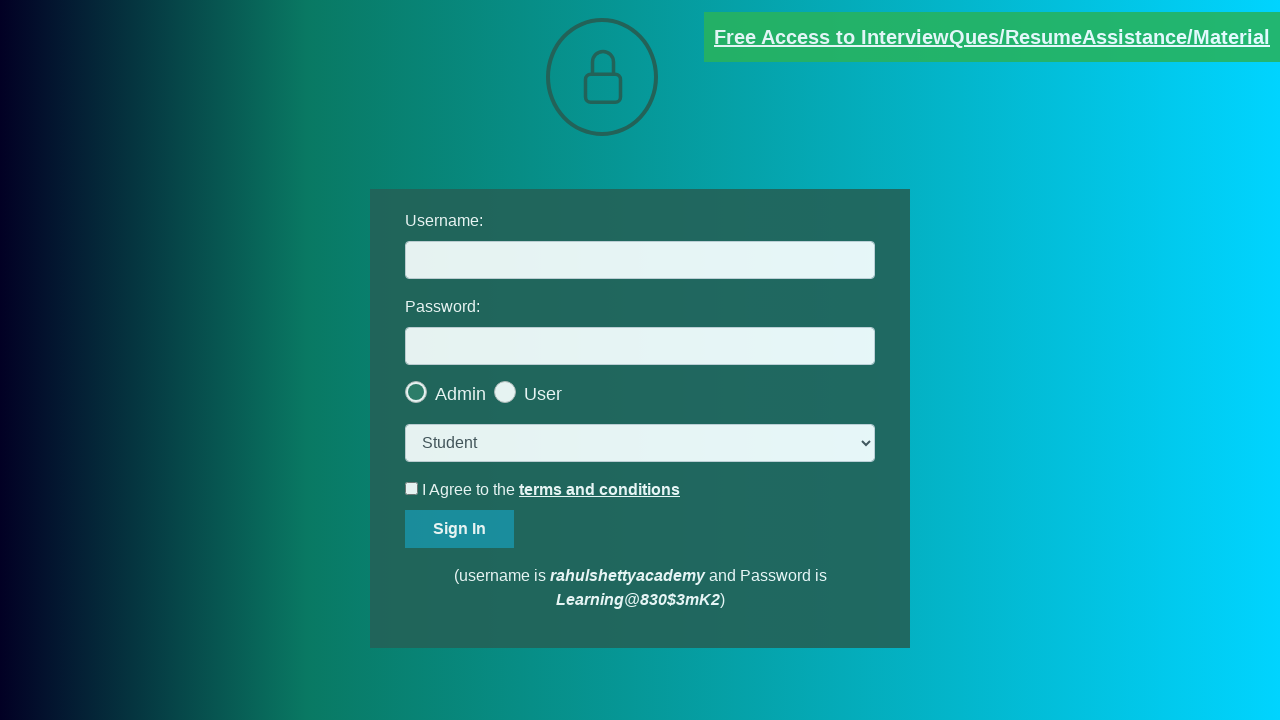

Filled username field with extracted email: mentor@rahulshettyacademy.com on input#username
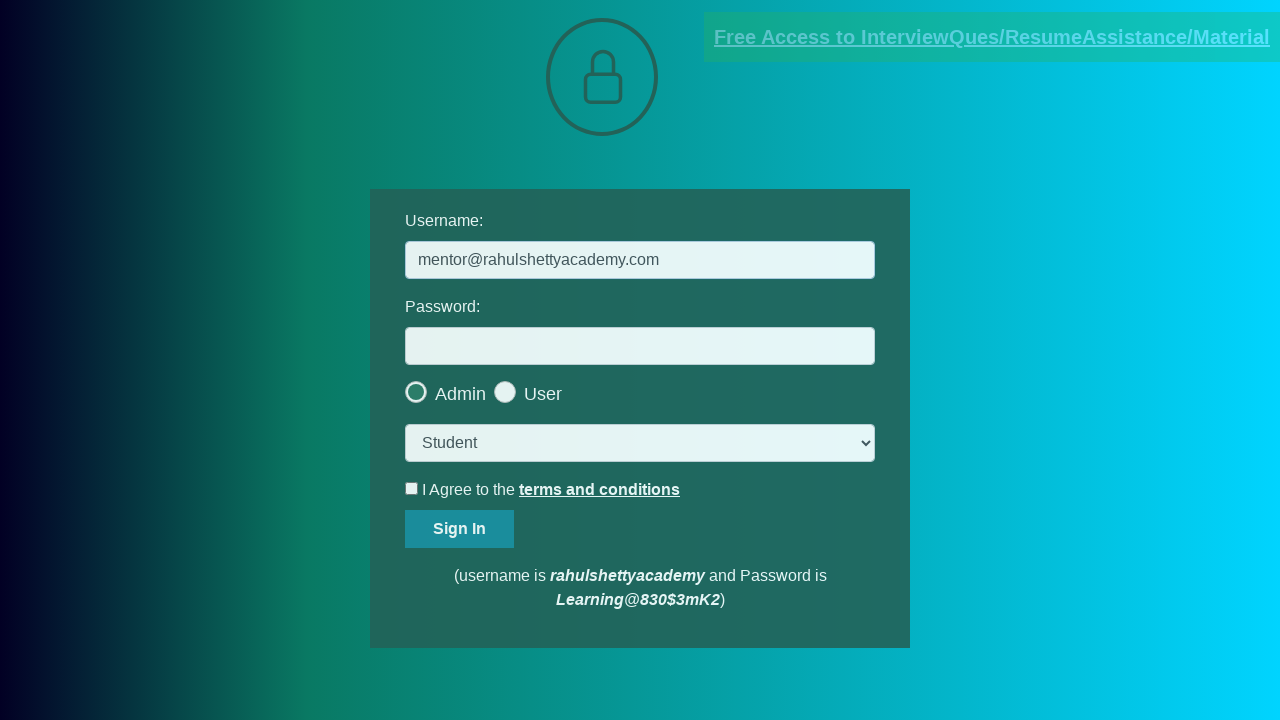

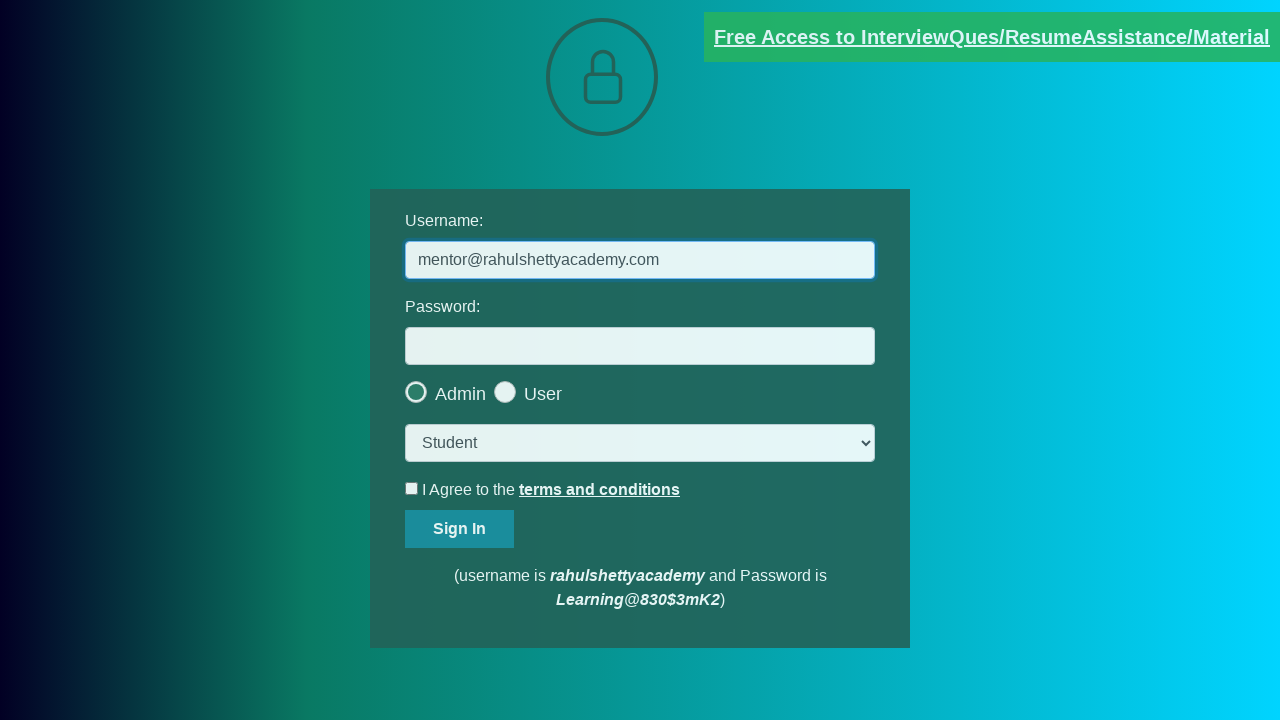